Tests that the Clear completed button displays the correct text after marking an item complete

Starting URL: https://demo.playwright.dev/todomvc

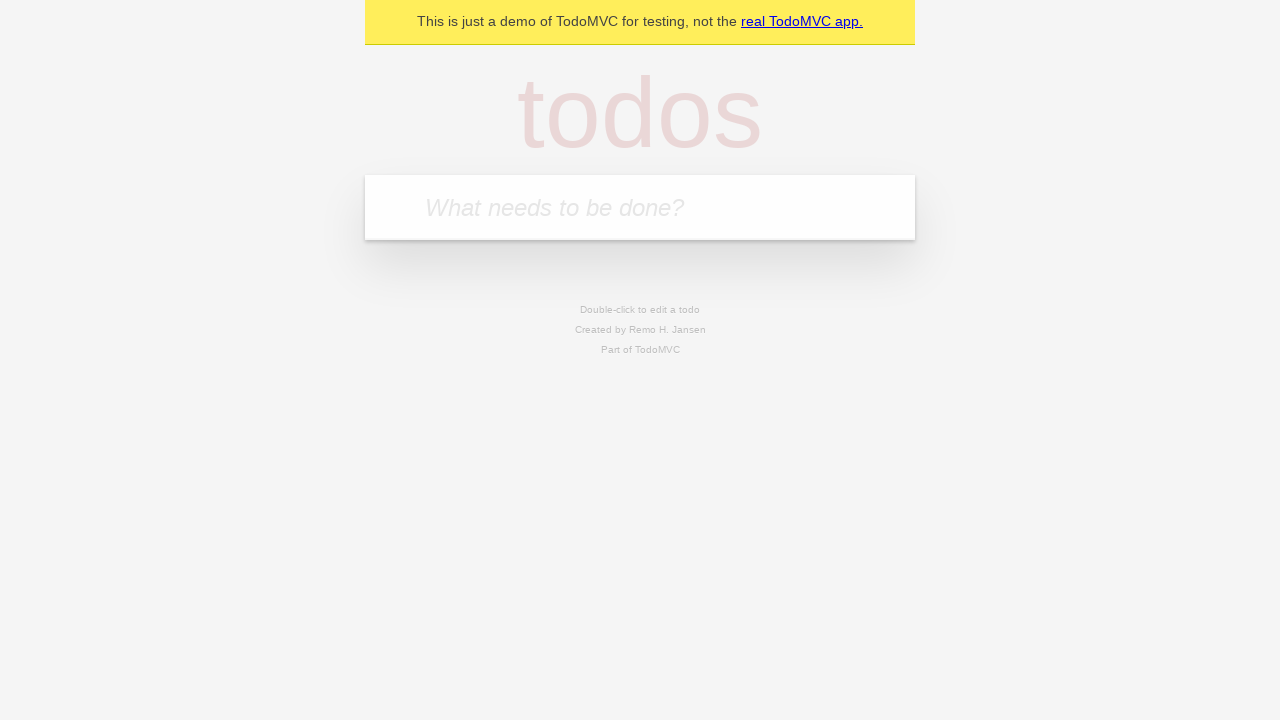

Filled input field with 'buy some cheese' on internal:attr=[placeholder="What needs to be done?"i]
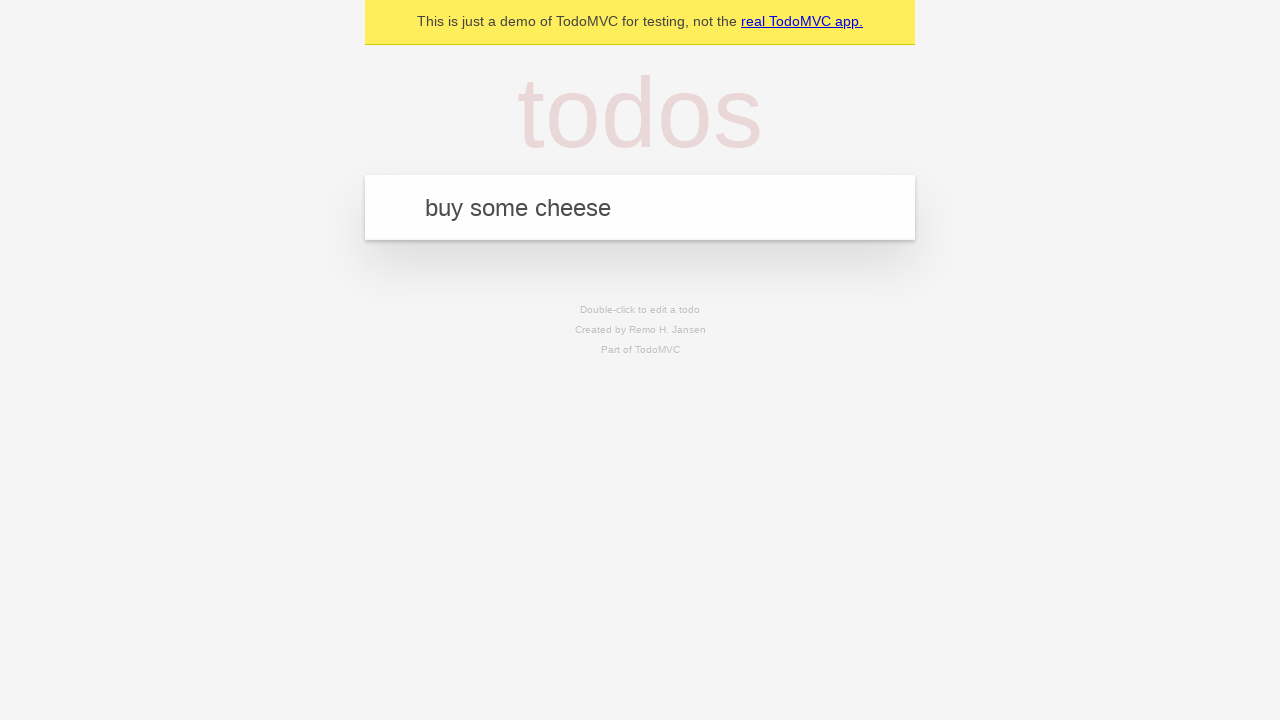

Pressed Enter to add first todo item on internal:attr=[placeholder="What needs to be done?"i]
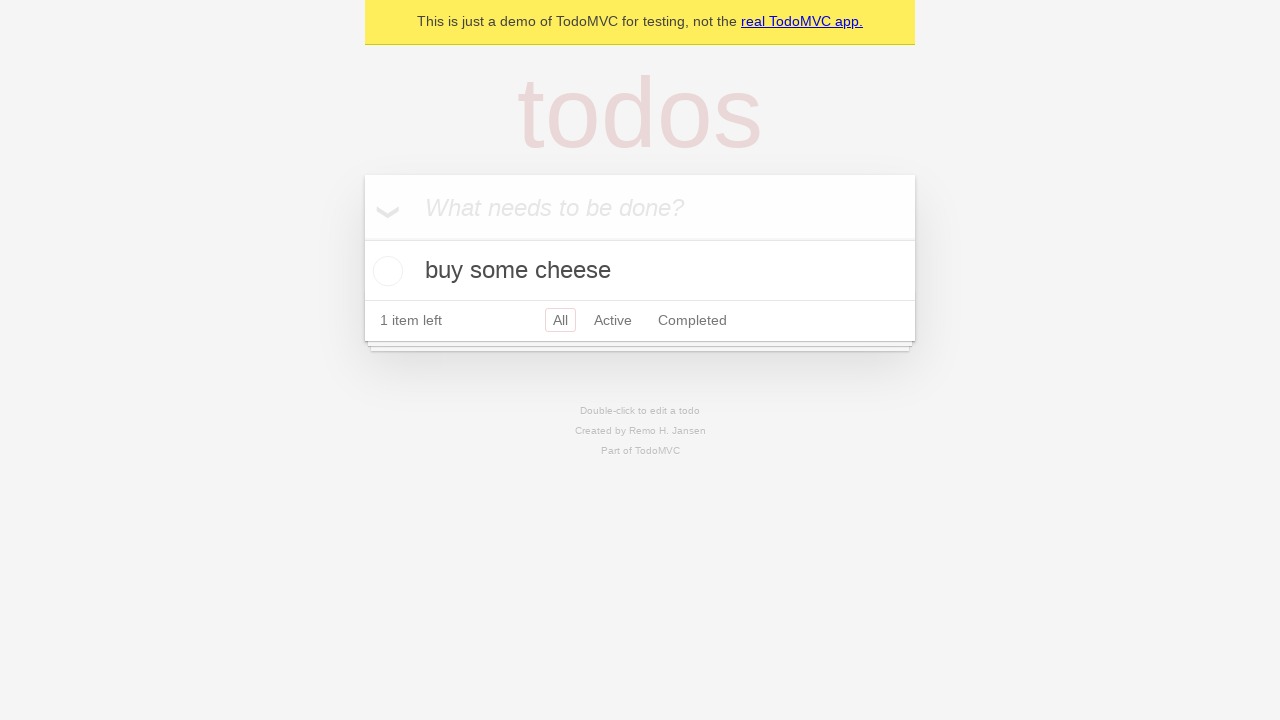

Filled input field with 'feed the cat' on internal:attr=[placeholder="What needs to be done?"i]
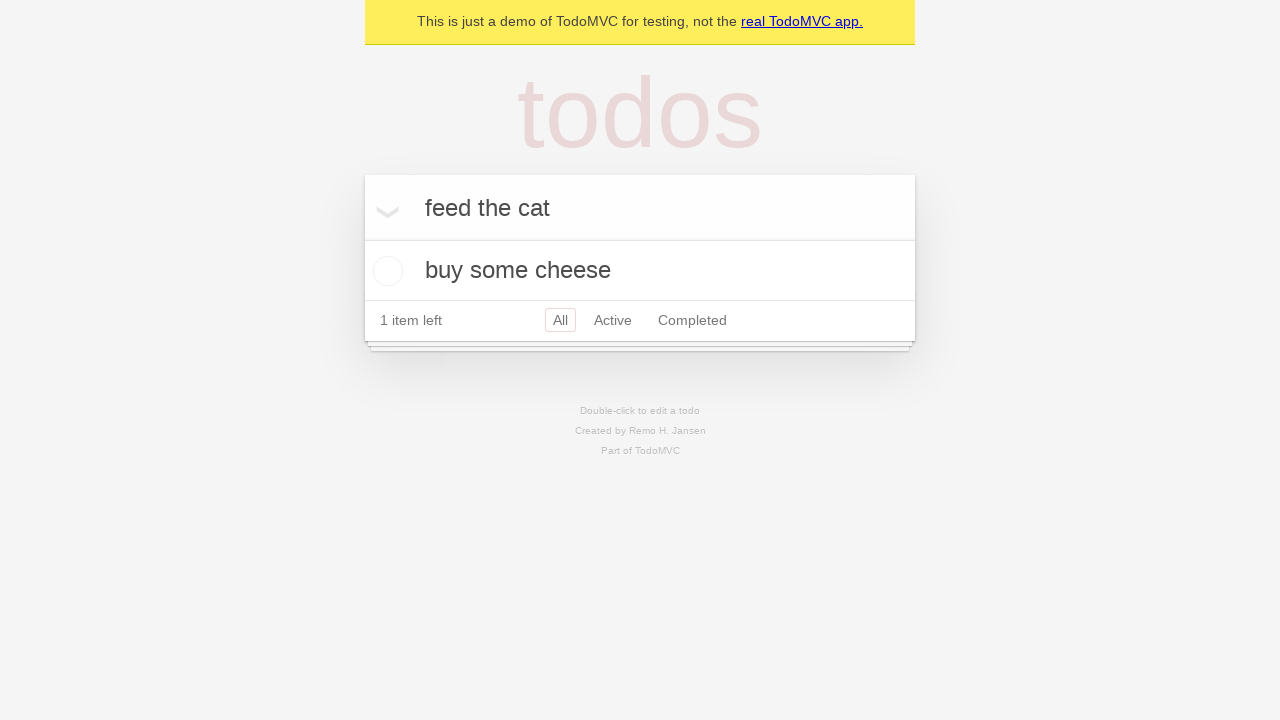

Pressed Enter to add second todo item on internal:attr=[placeholder="What needs to be done?"i]
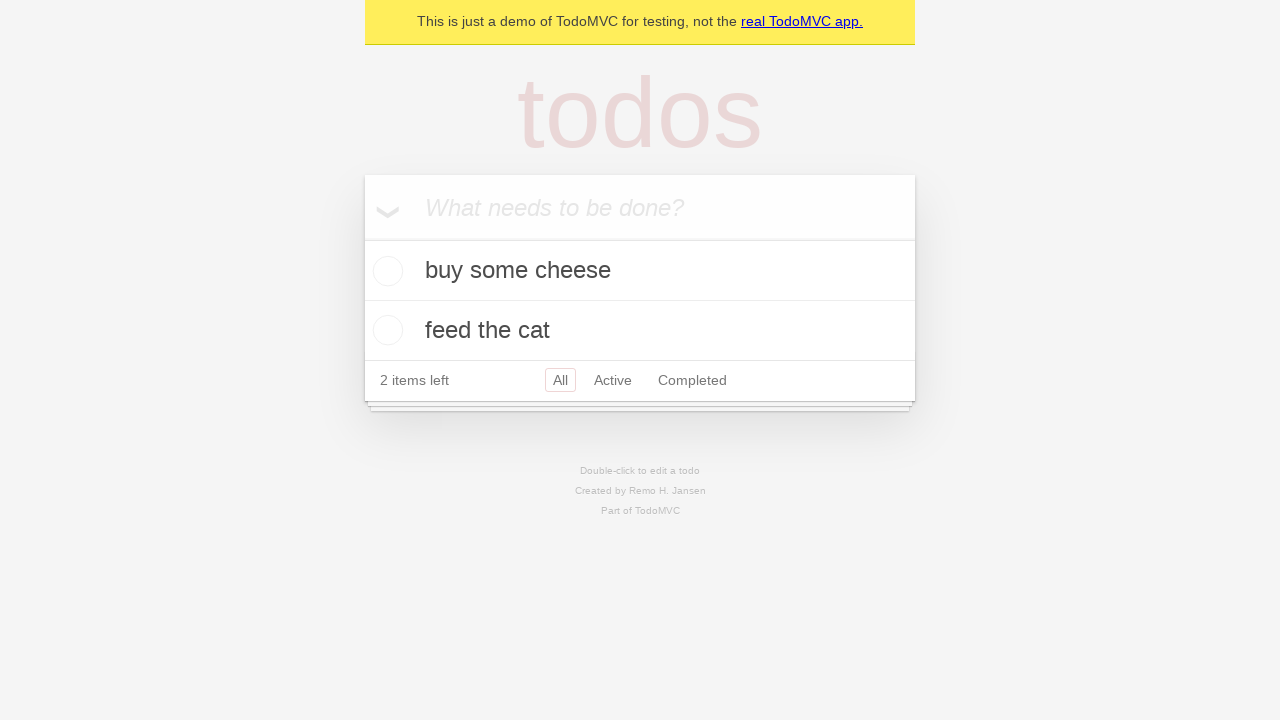

Filled input field with 'book a doctors appointment' on internal:attr=[placeholder="What needs to be done?"i]
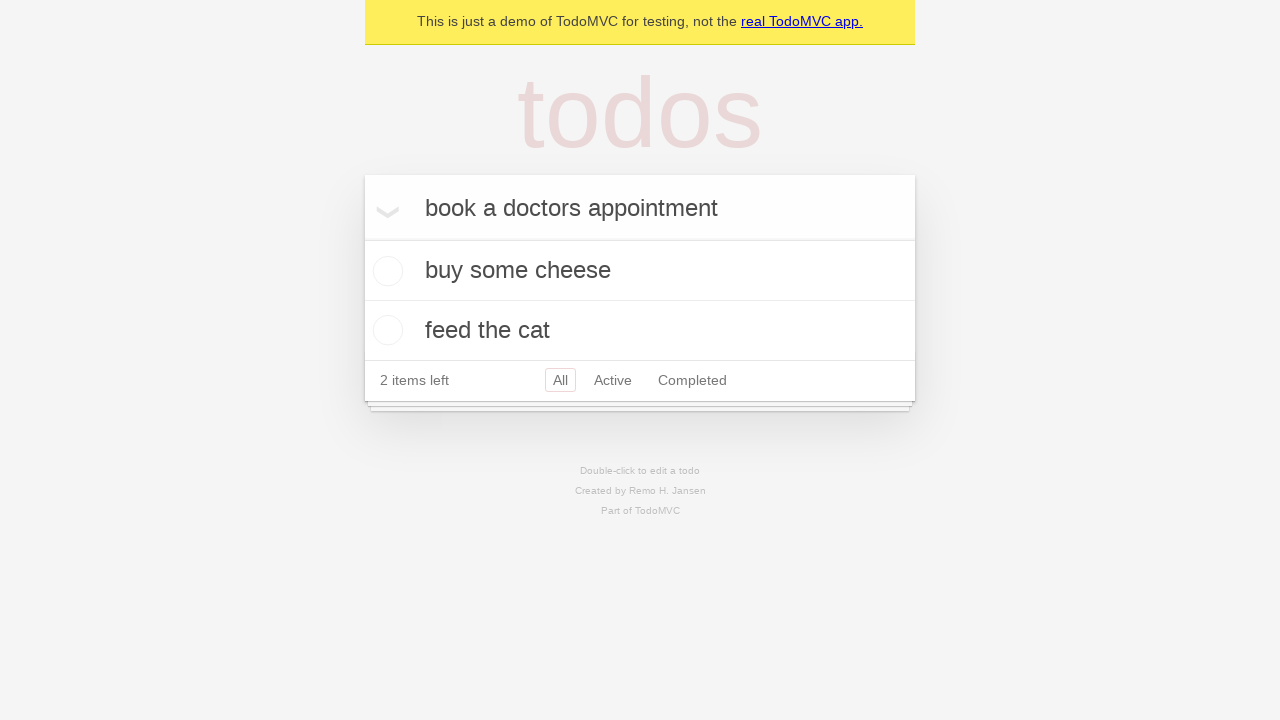

Pressed Enter to add third todo item on internal:attr=[placeholder="What needs to be done?"i]
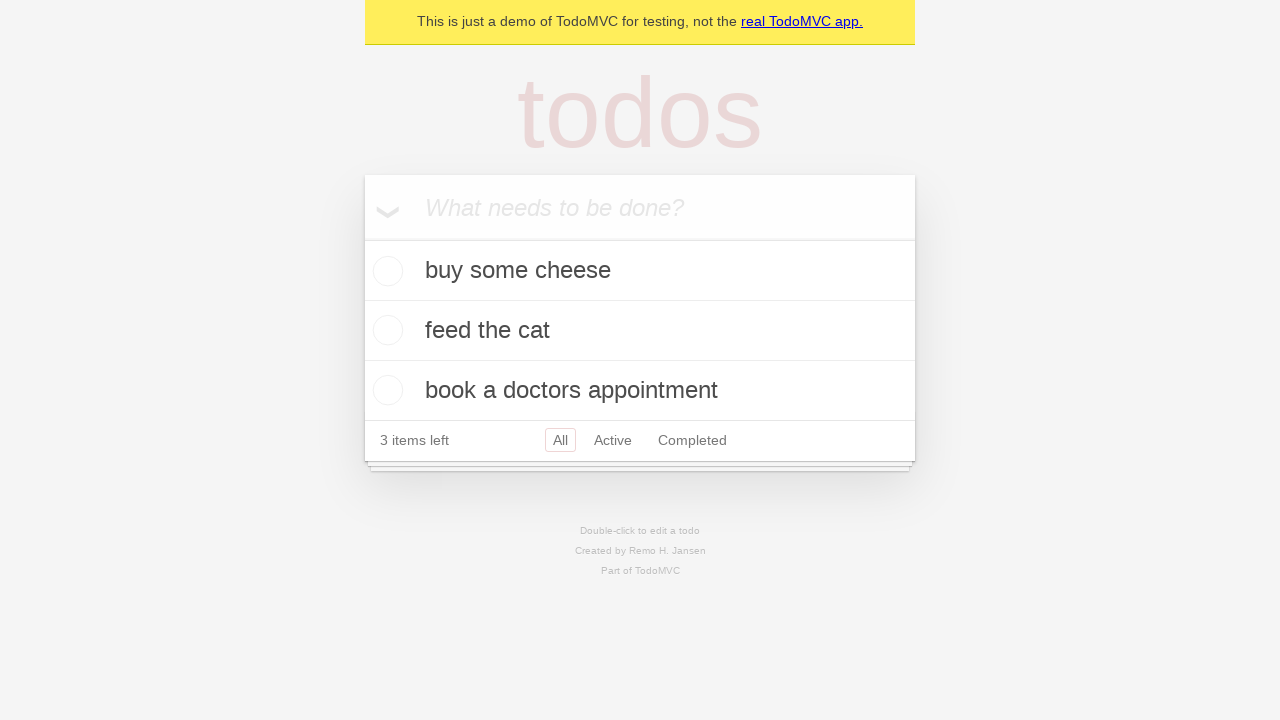

Checked the first todo item as complete at (385, 271) on .todo-list li .toggle >> nth=0
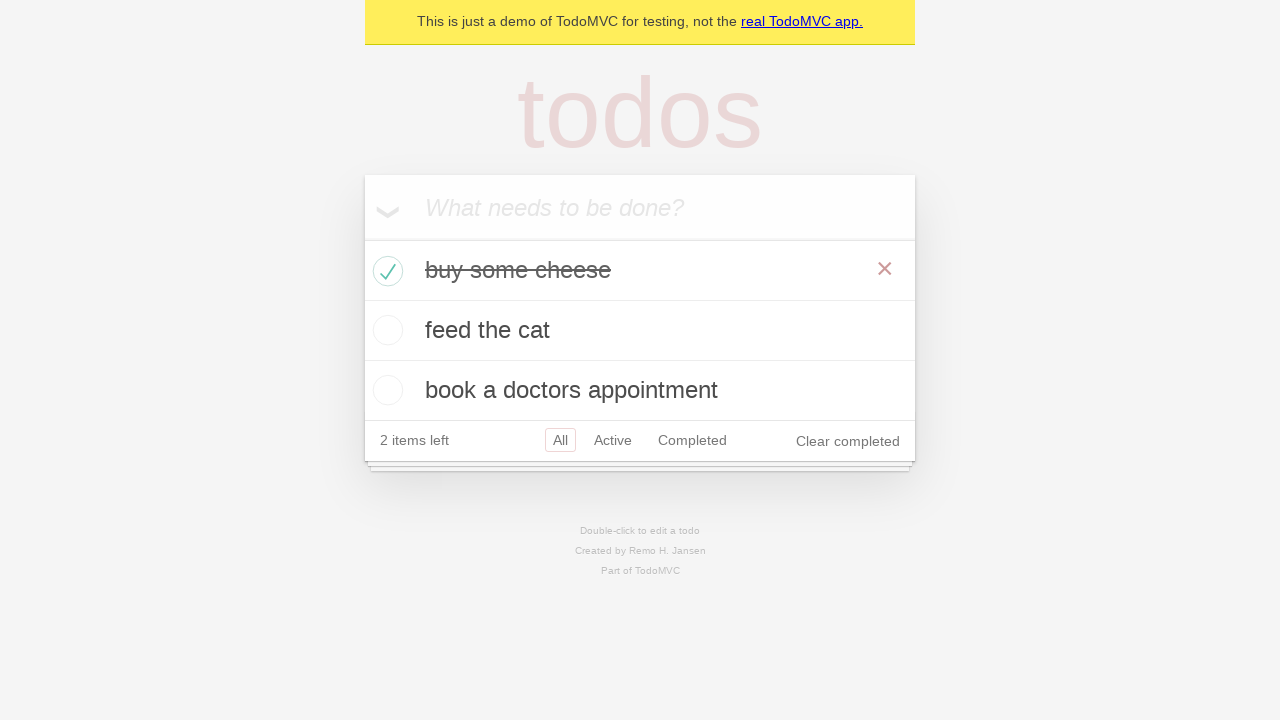

Clear completed button is now visible
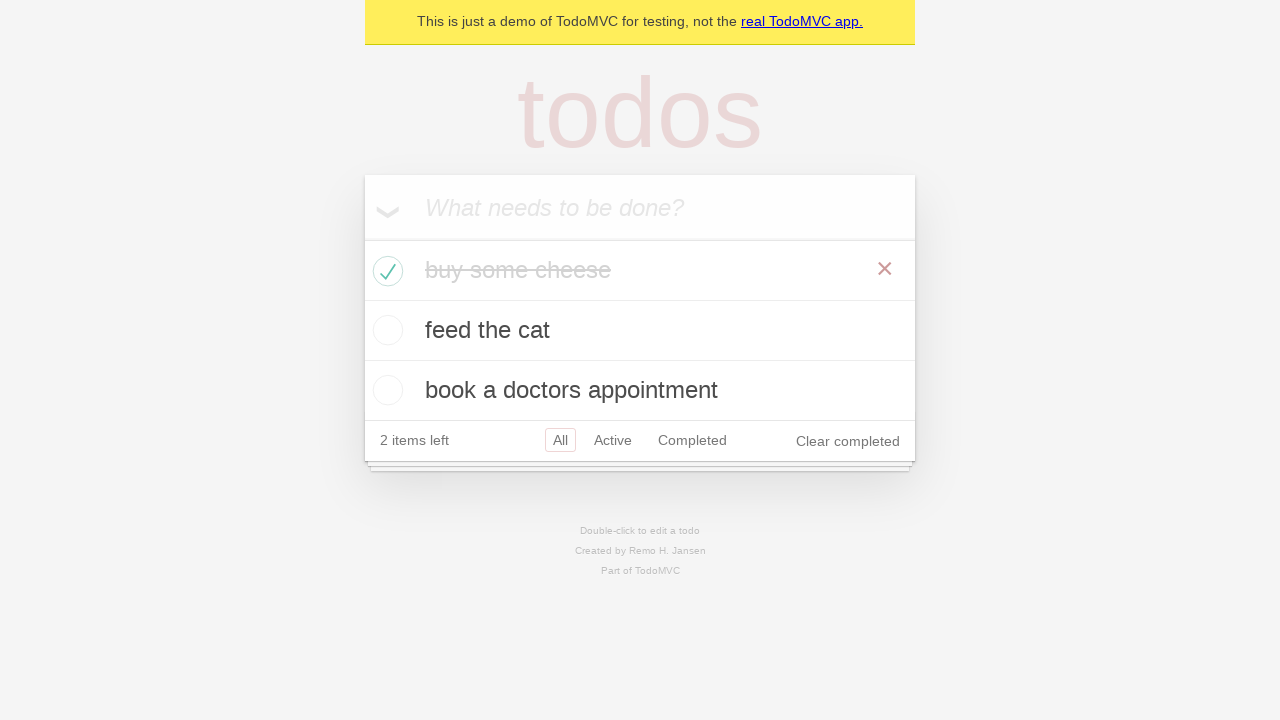

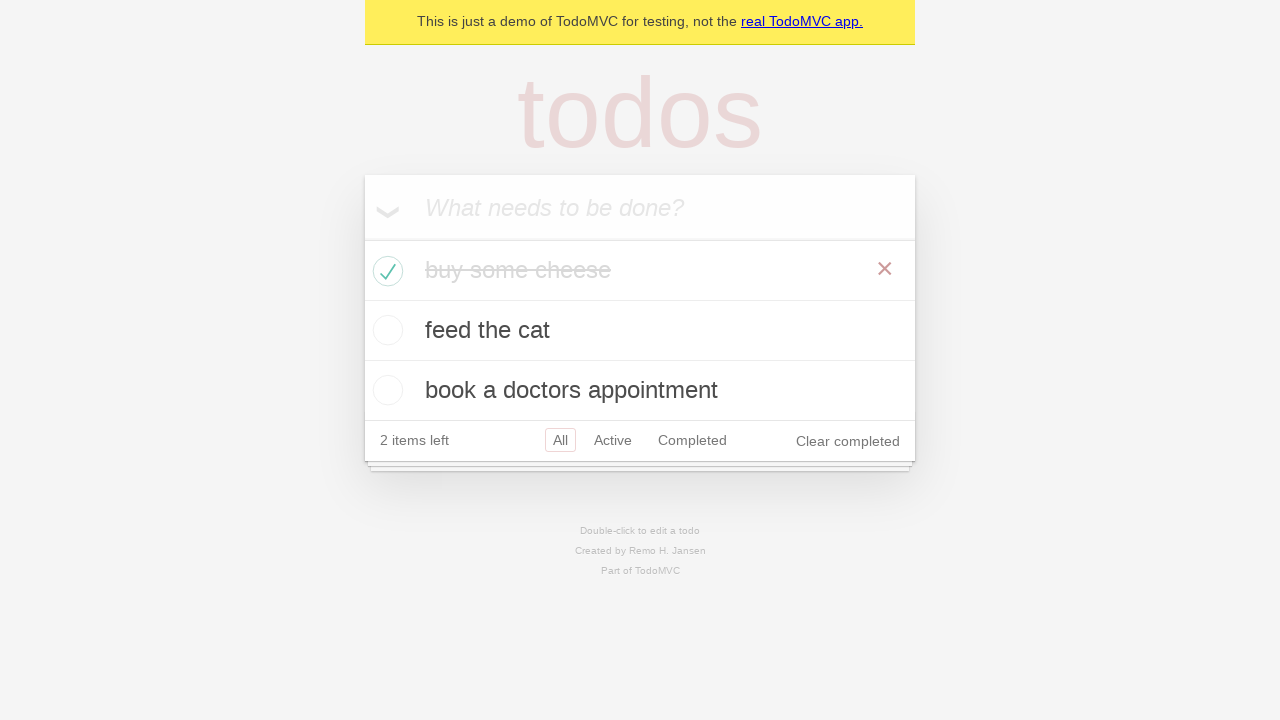